Tests a URL analysis tool by entering a website URL into the input field and clicking the search/analyze button to check the site.

Starting URL: https://xtool.ru/

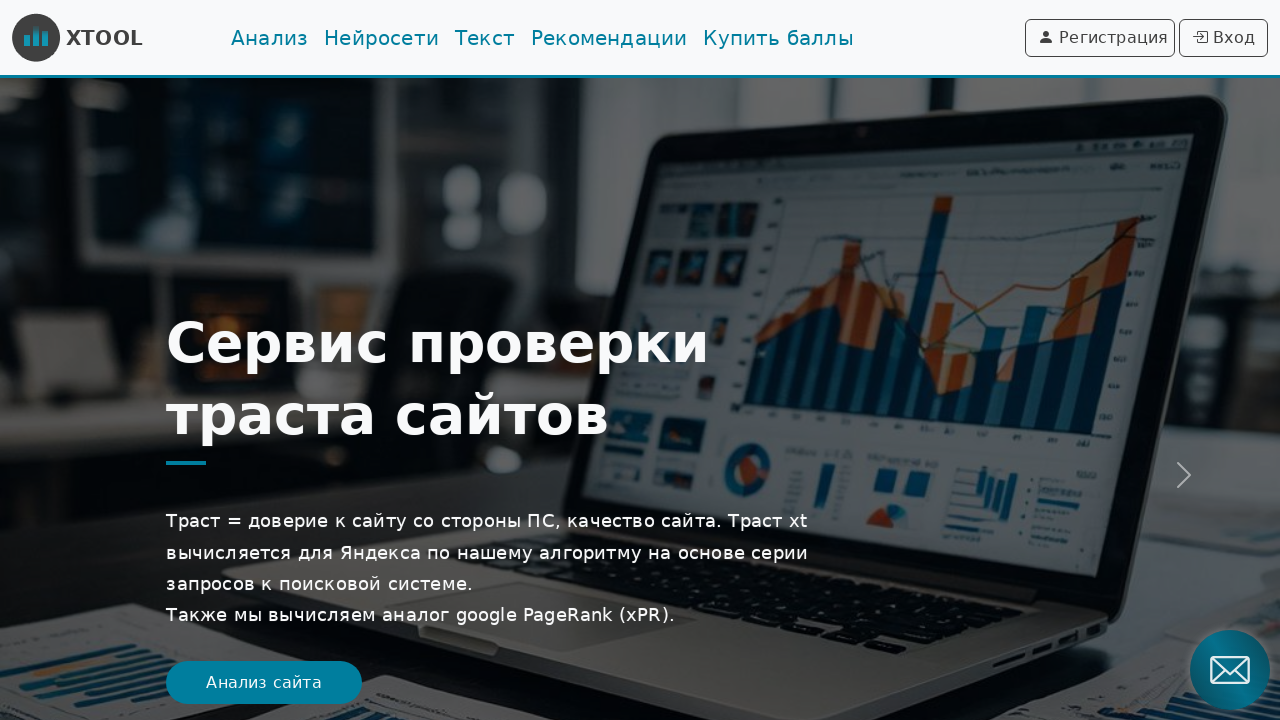

Filled input field with website URL 'https://www.tune-it.ru/' on main div form div input
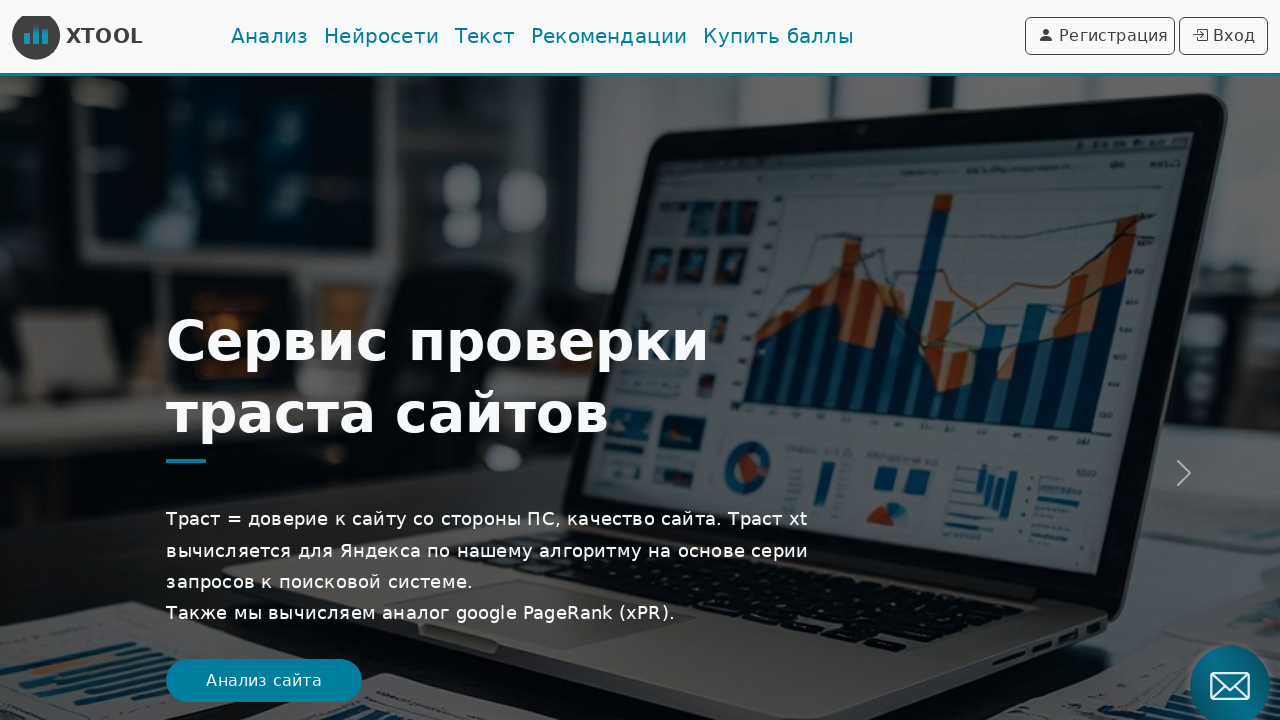

Clicked the analyze button to start website analysis at (962, 696) on main div form div button
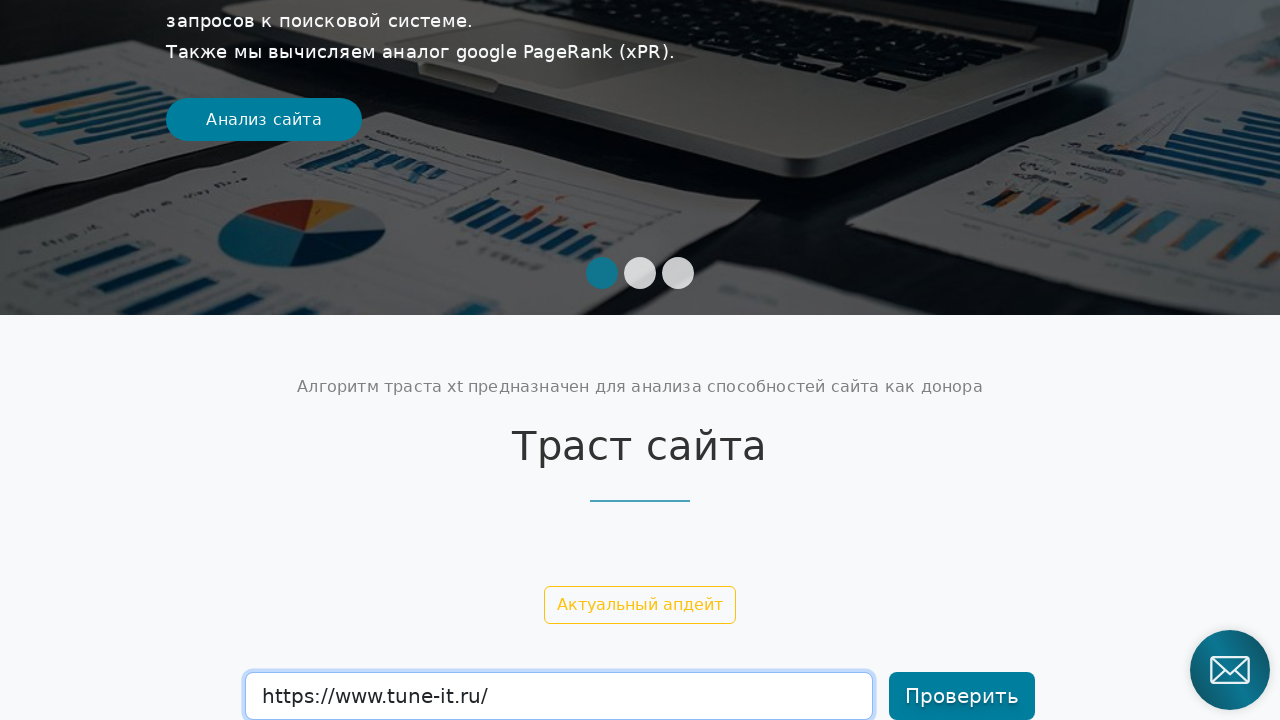

Waited for analysis results to load (network idle)
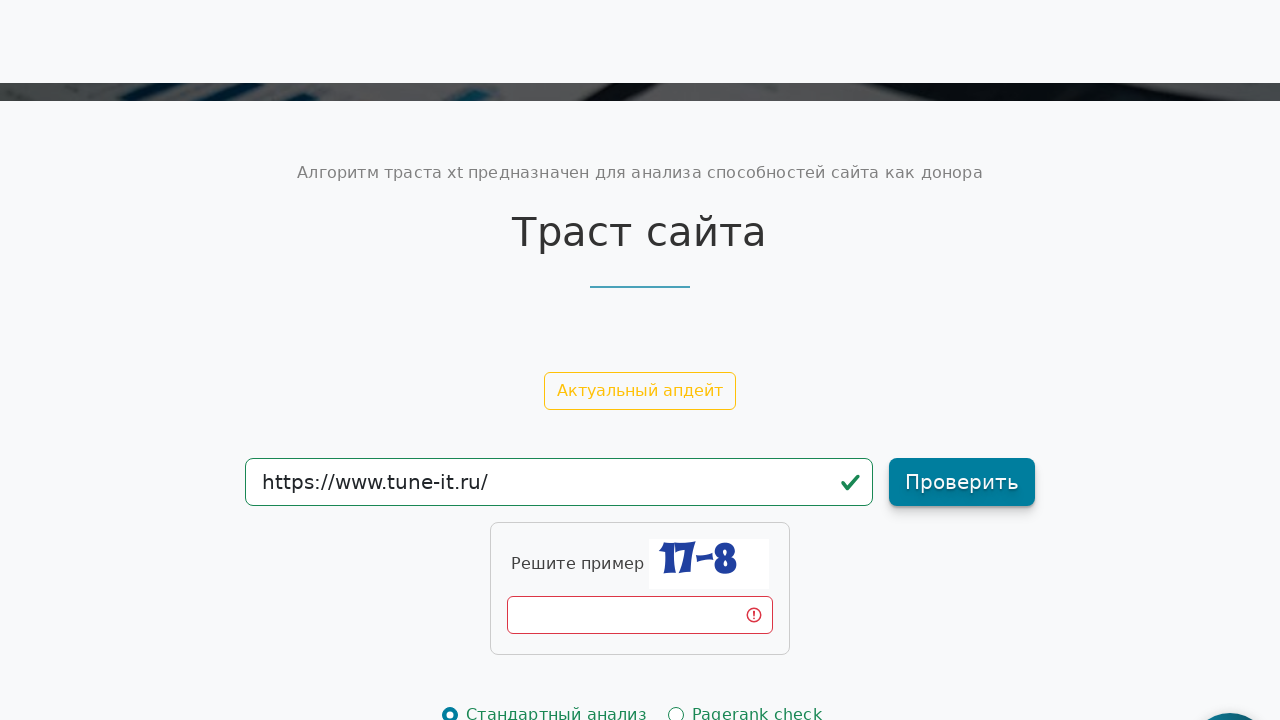

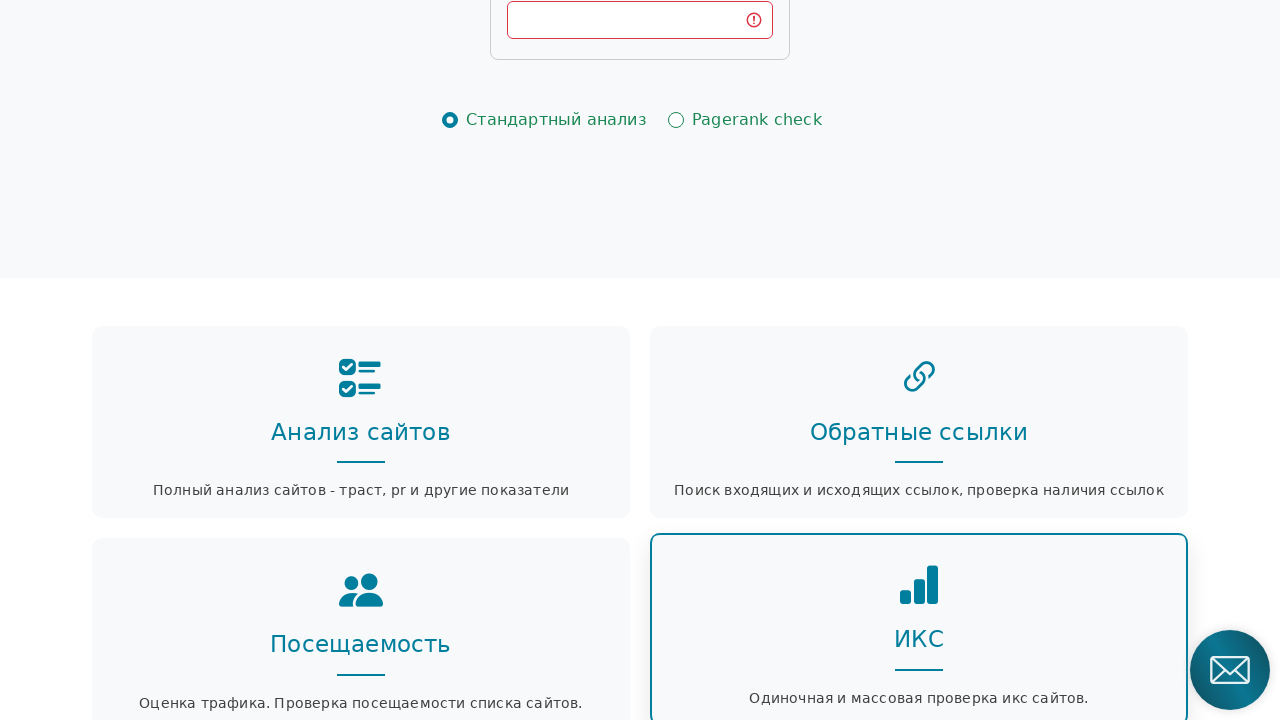